Tests the floating menu functionality by verifying the menu remains visible after scrolling and that all menu links are clickable

Starting URL: https://the-internet.herokuapp.com/floating_menu

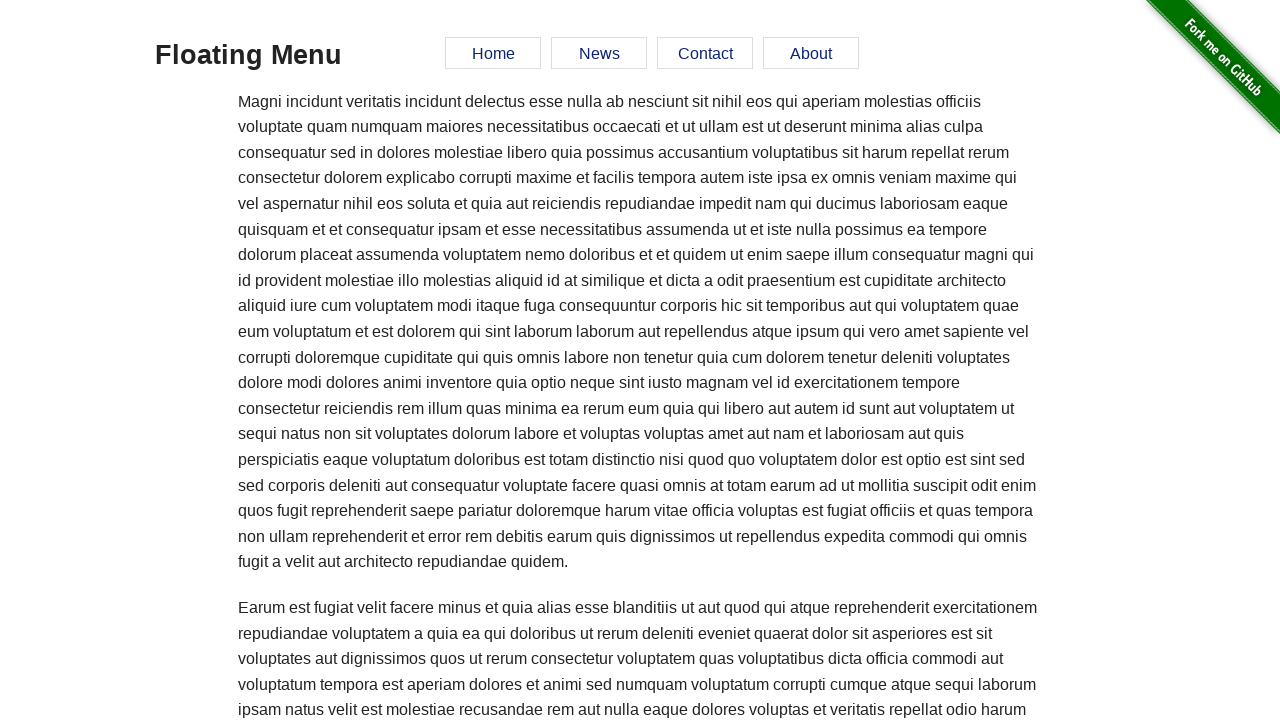

Verified floating menu is visible on initial page load
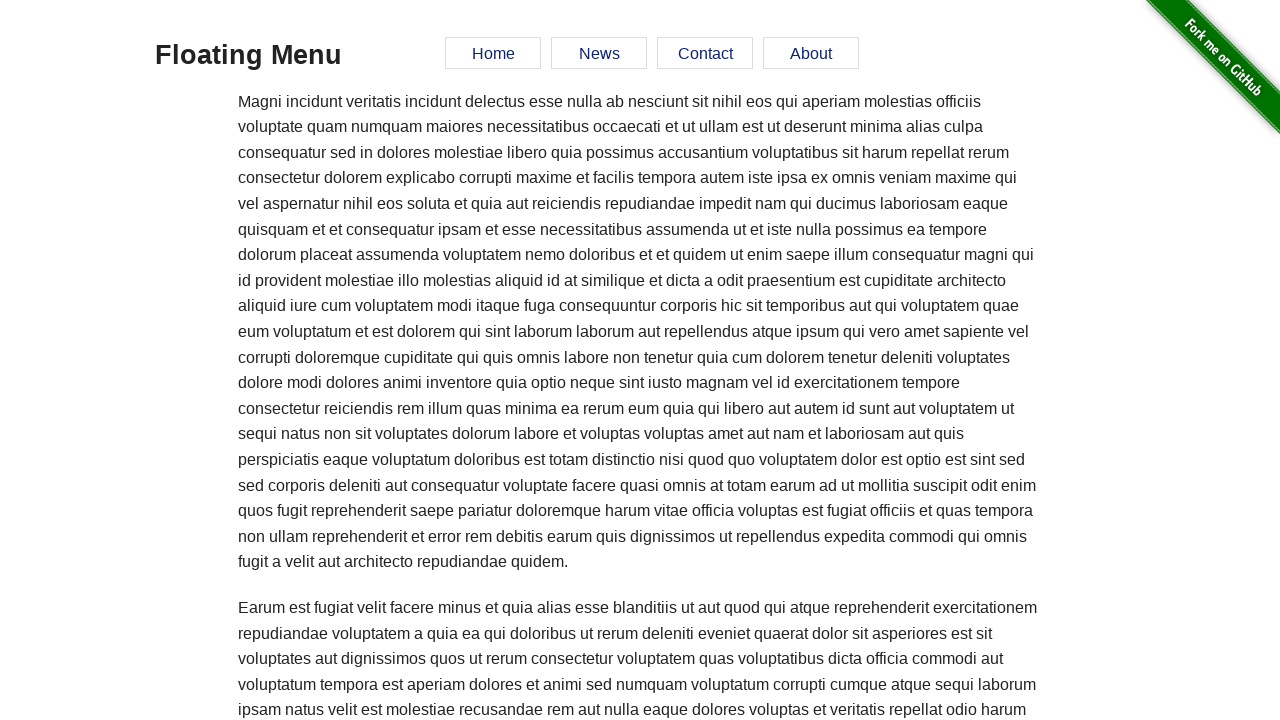

Scrolled to bottom of page
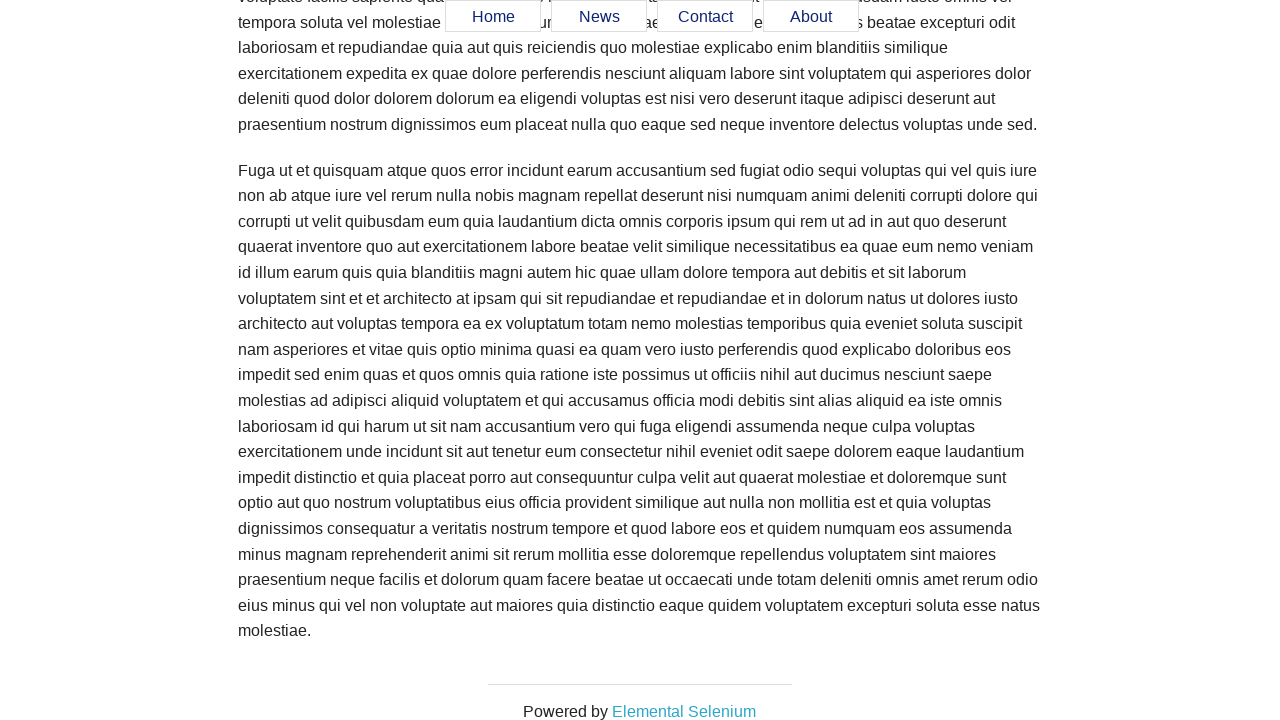

Verified floating menu remains visible after scrolling
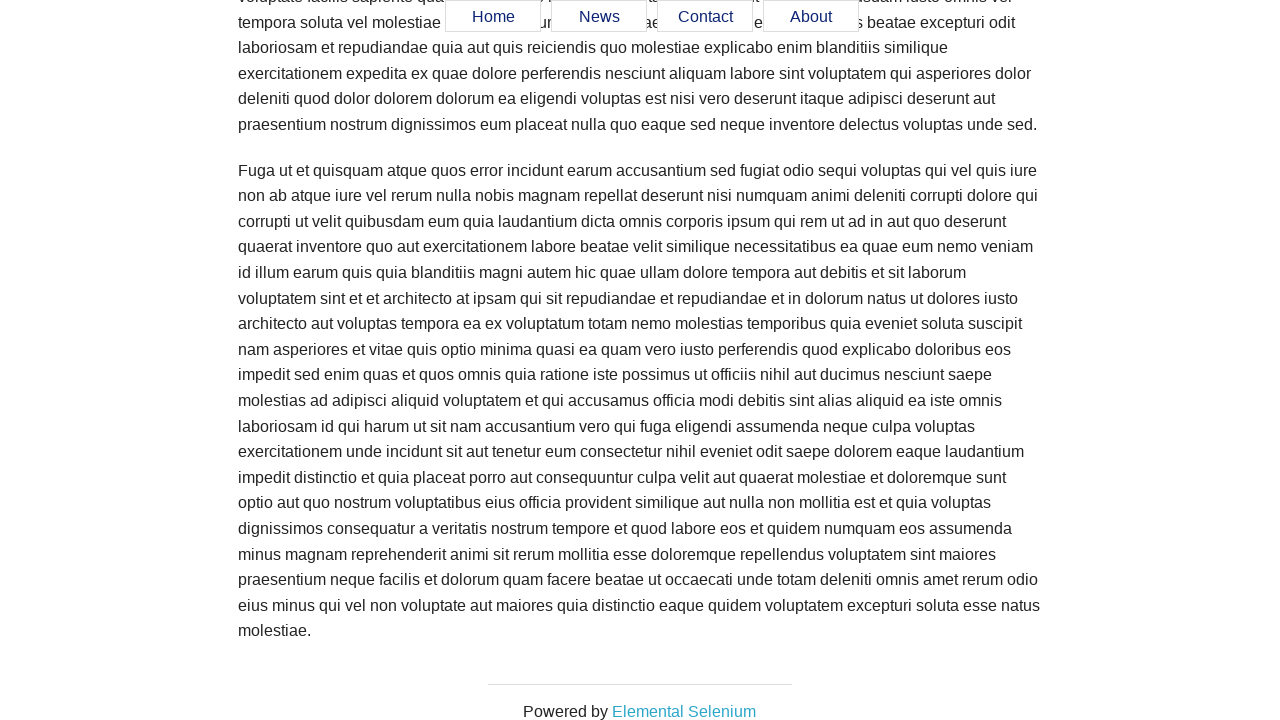

Verified menu link is visible
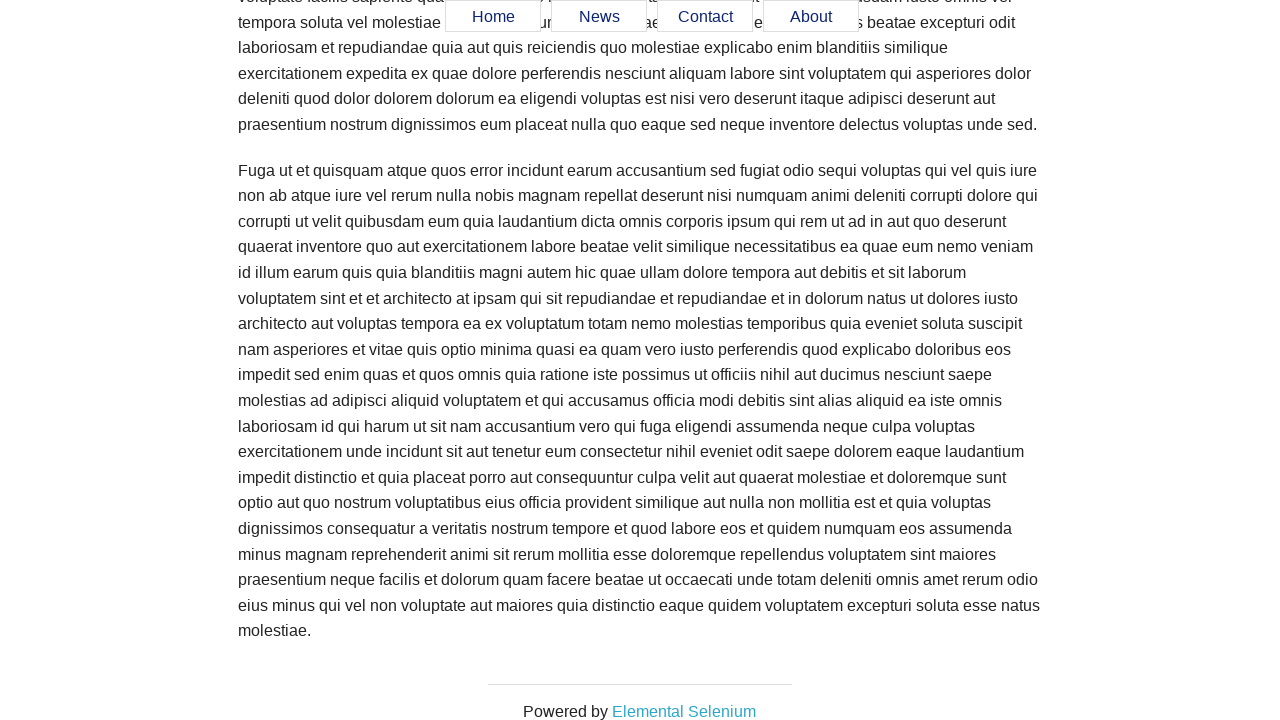

Verified menu link is enabled and clickable
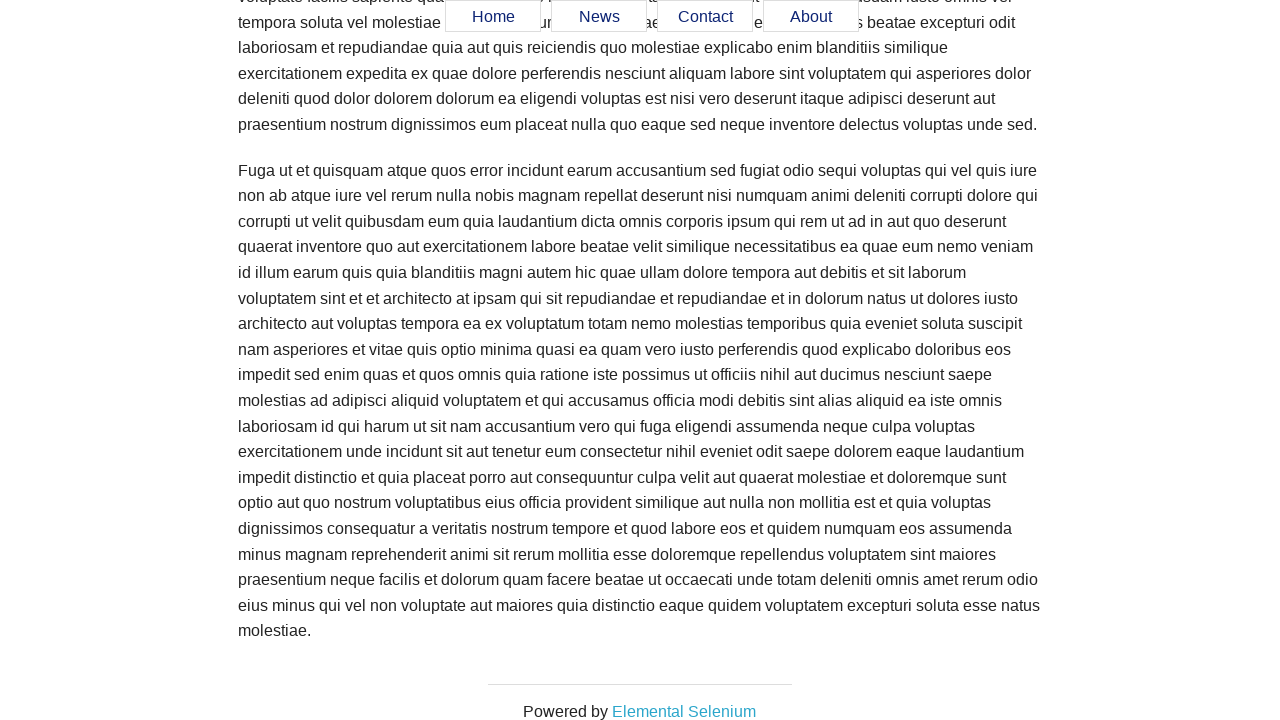

Verified menu link is visible
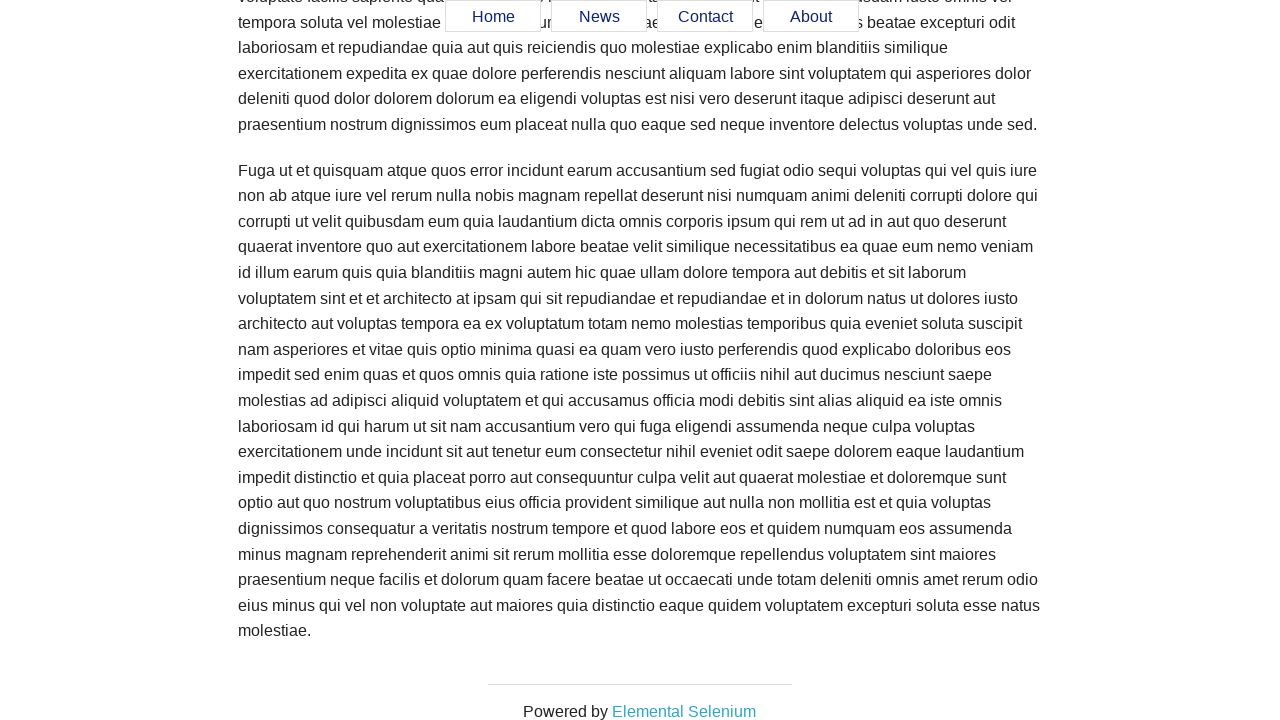

Verified menu link is enabled and clickable
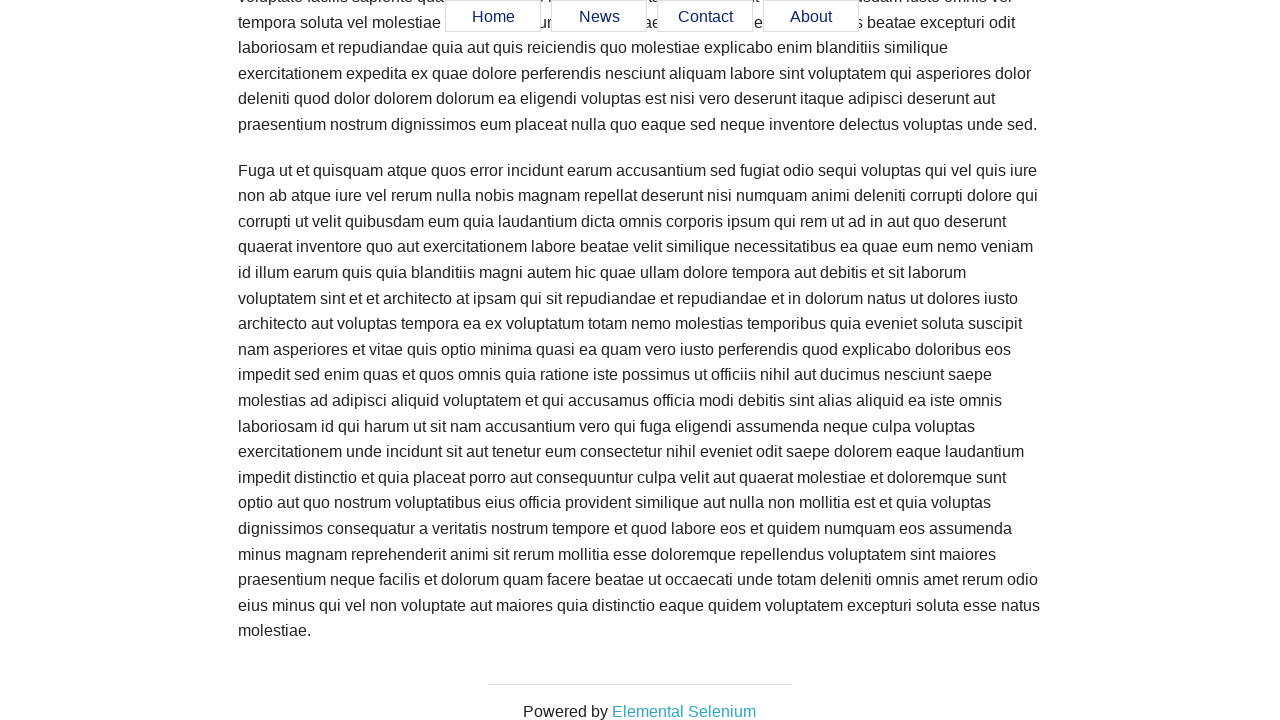

Verified menu link is visible
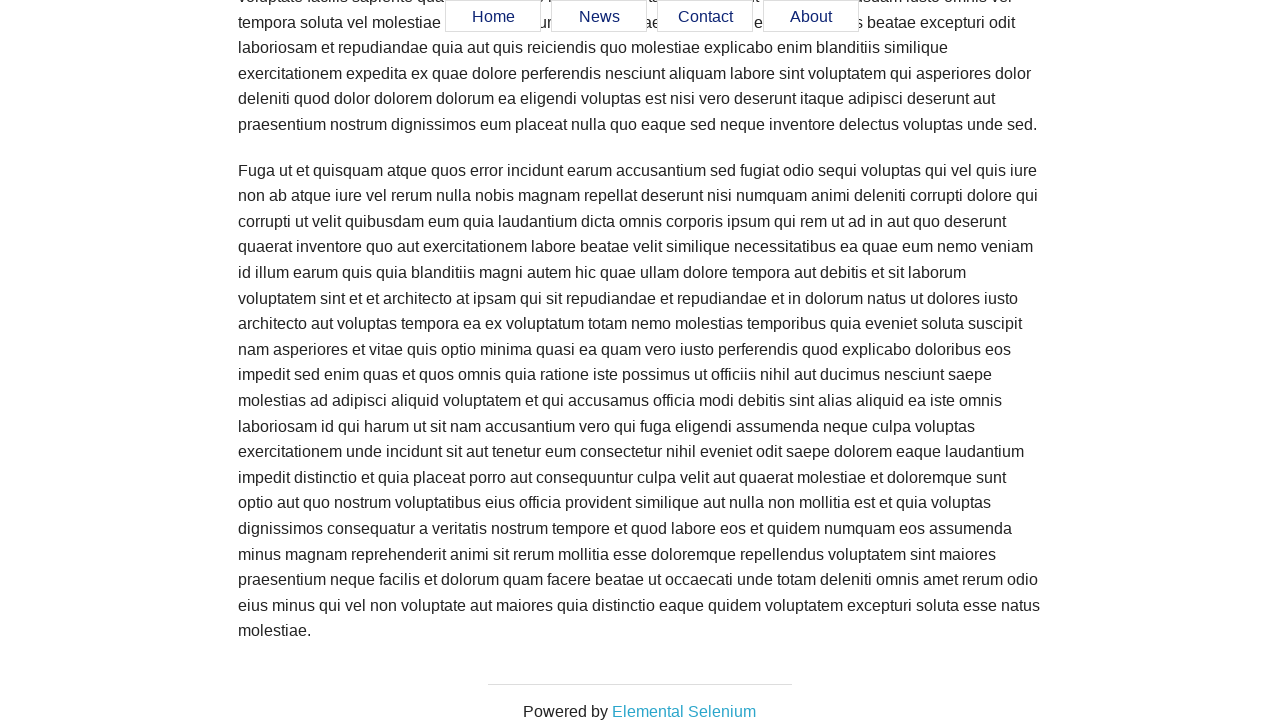

Verified menu link is enabled and clickable
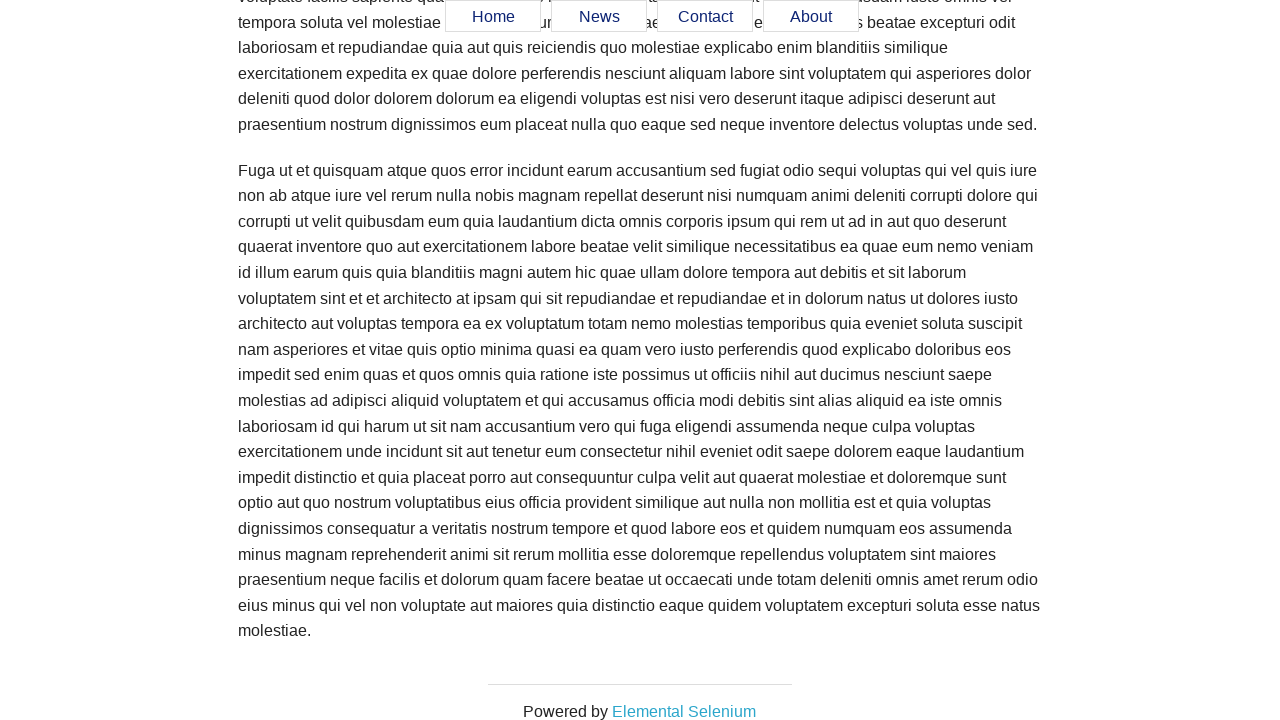

Verified menu link is visible
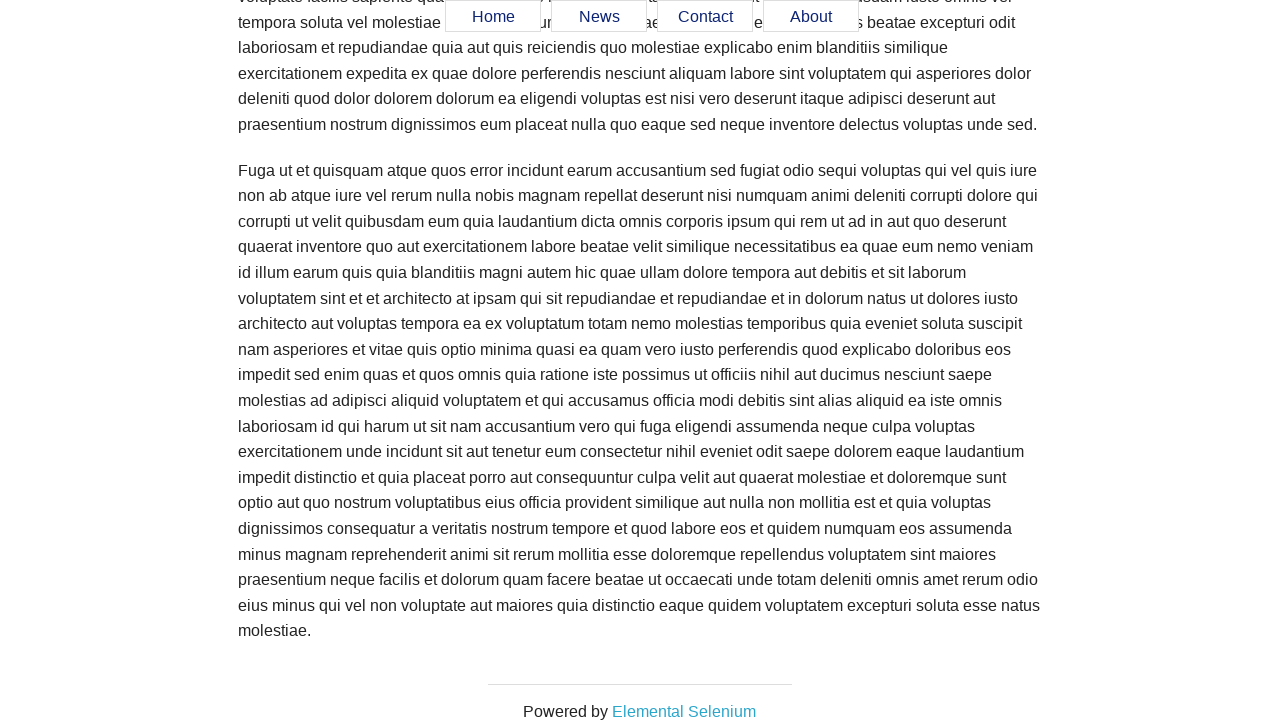

Verified menu link is enabled and clickable
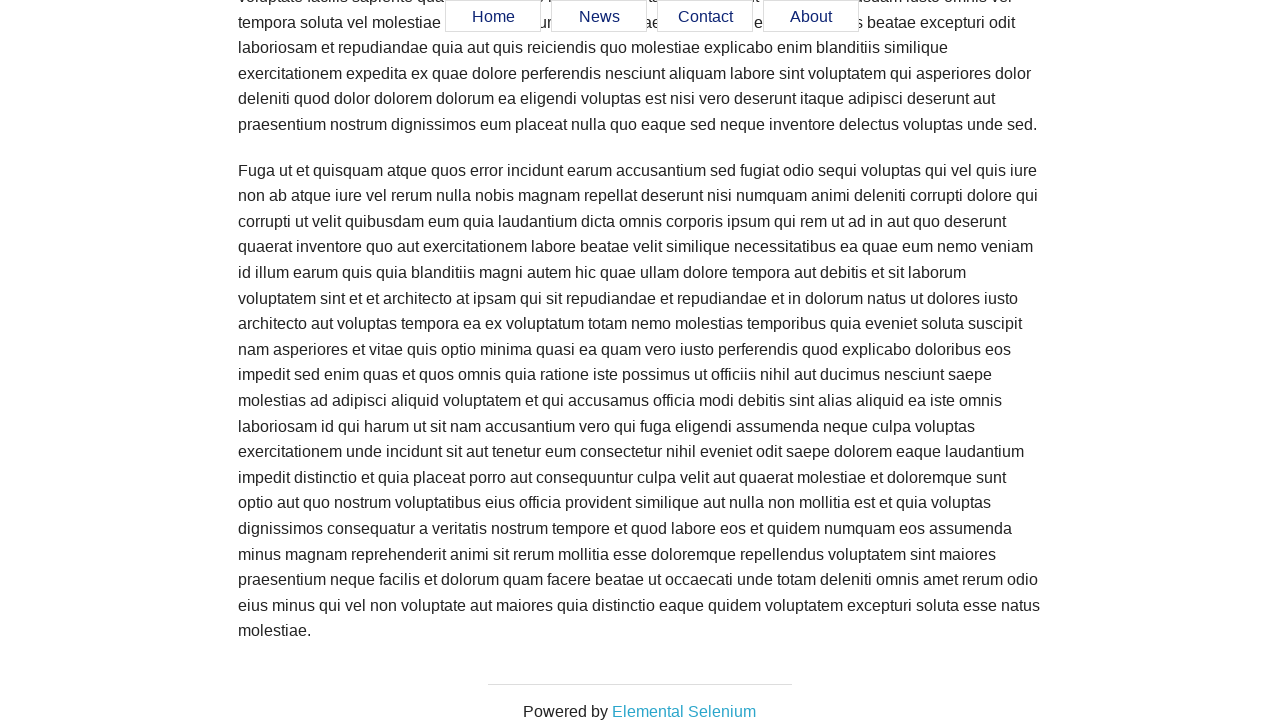

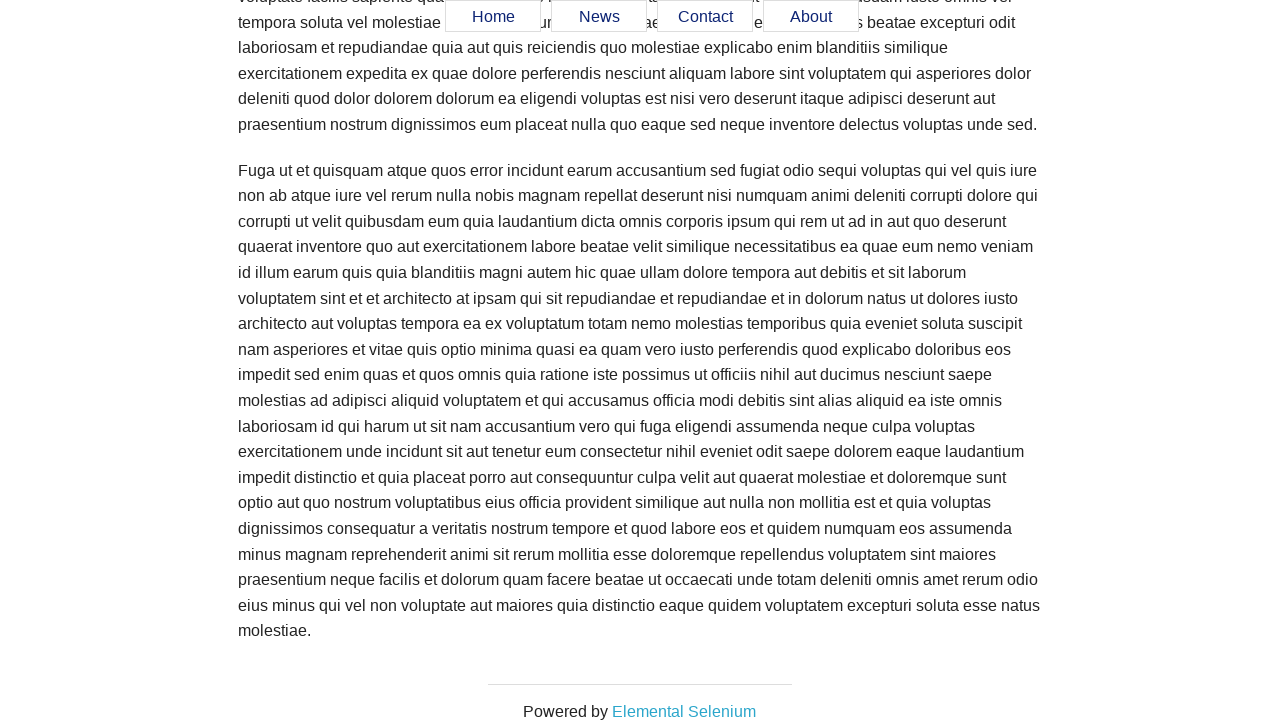